Tests that edits are saved when the input field loses focus (blur event)

Starting URL: https://demo.playwright.dev/todomvc

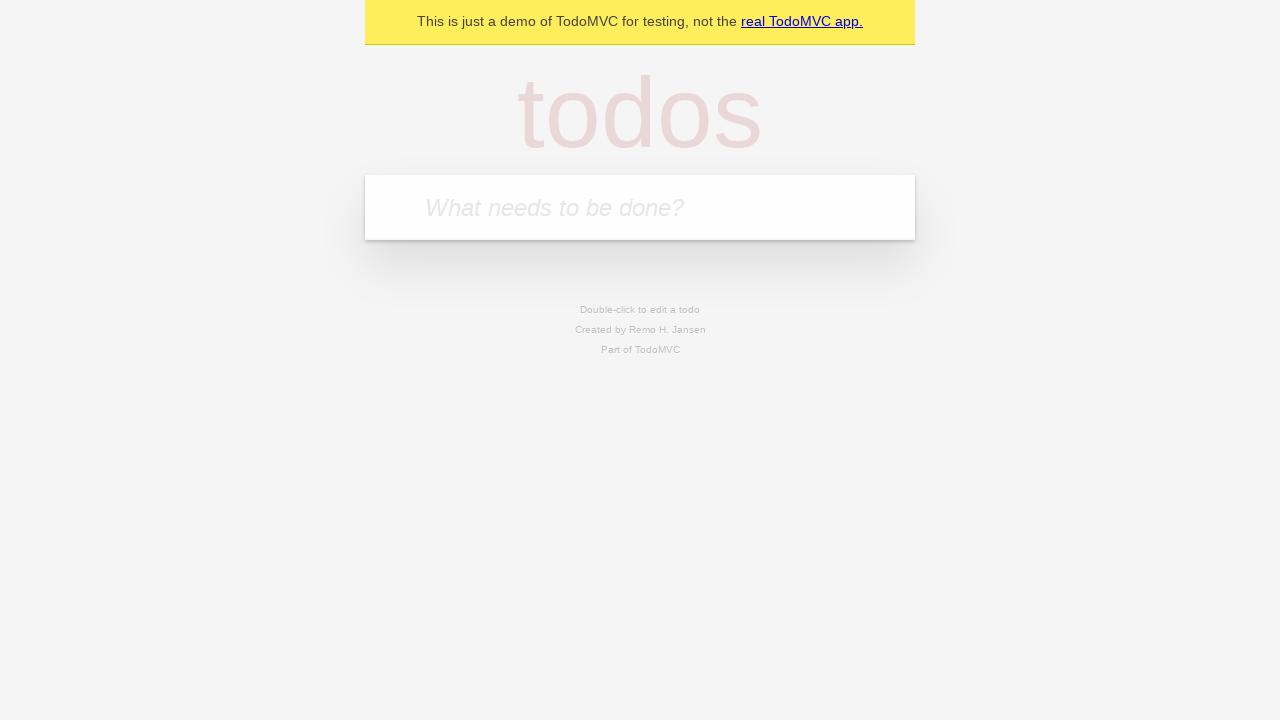

Filled input with first todo 'buy some cheese' on internal:attr=[placeholder="What needs to be done?"i]
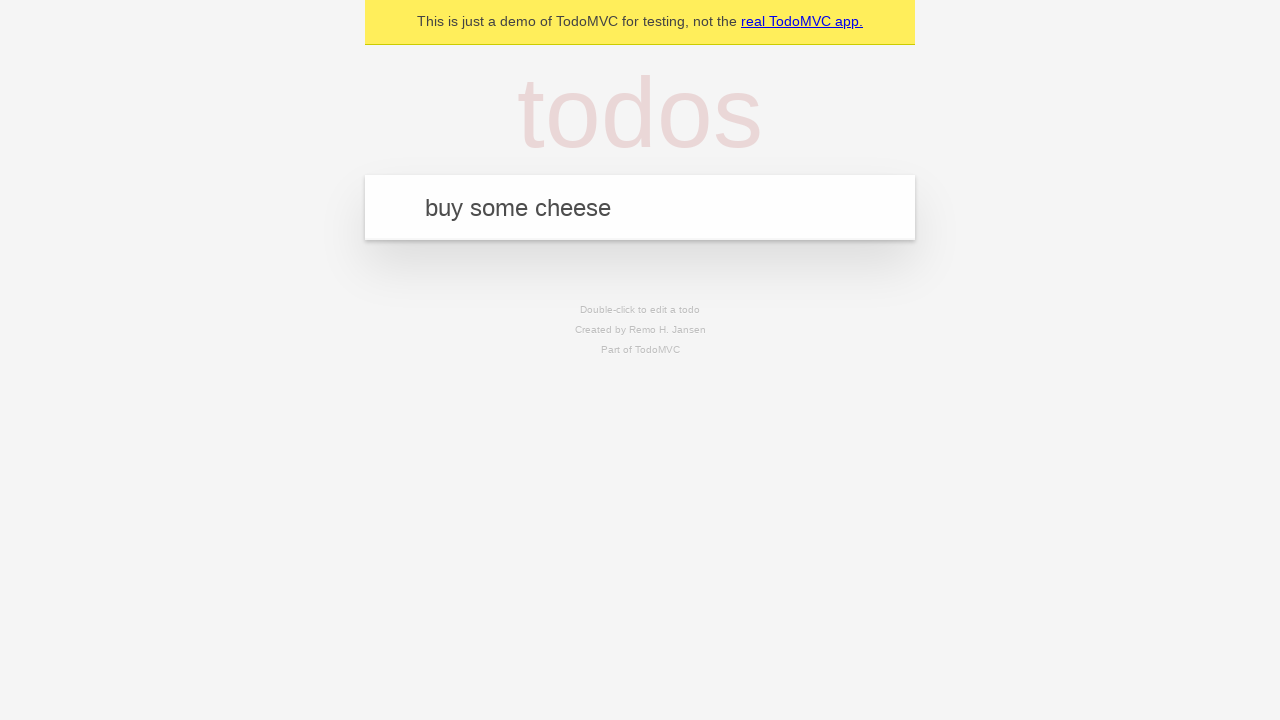

Pressed Enter to add first todo on internal:attr=[placeholder="What needs to be done?"i]
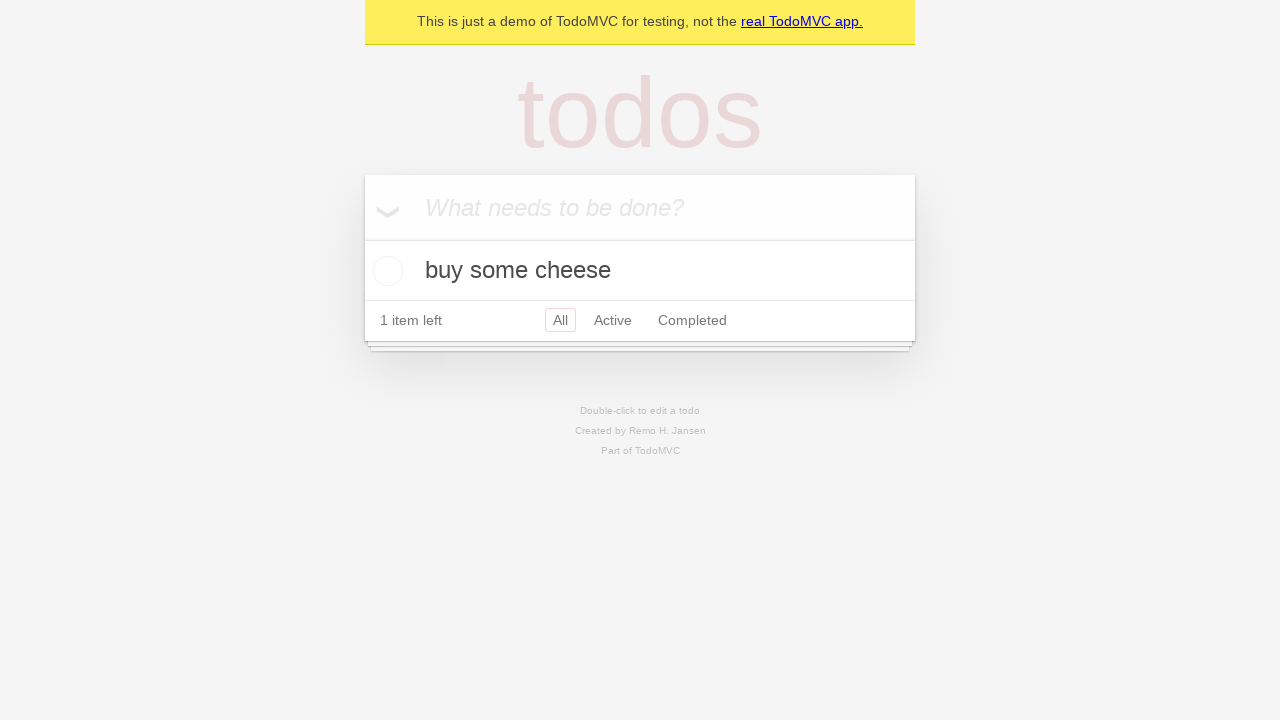

Filled input with second todo 'feed the cat' on internal:attr=[placeholder="What needs to be done?"i]
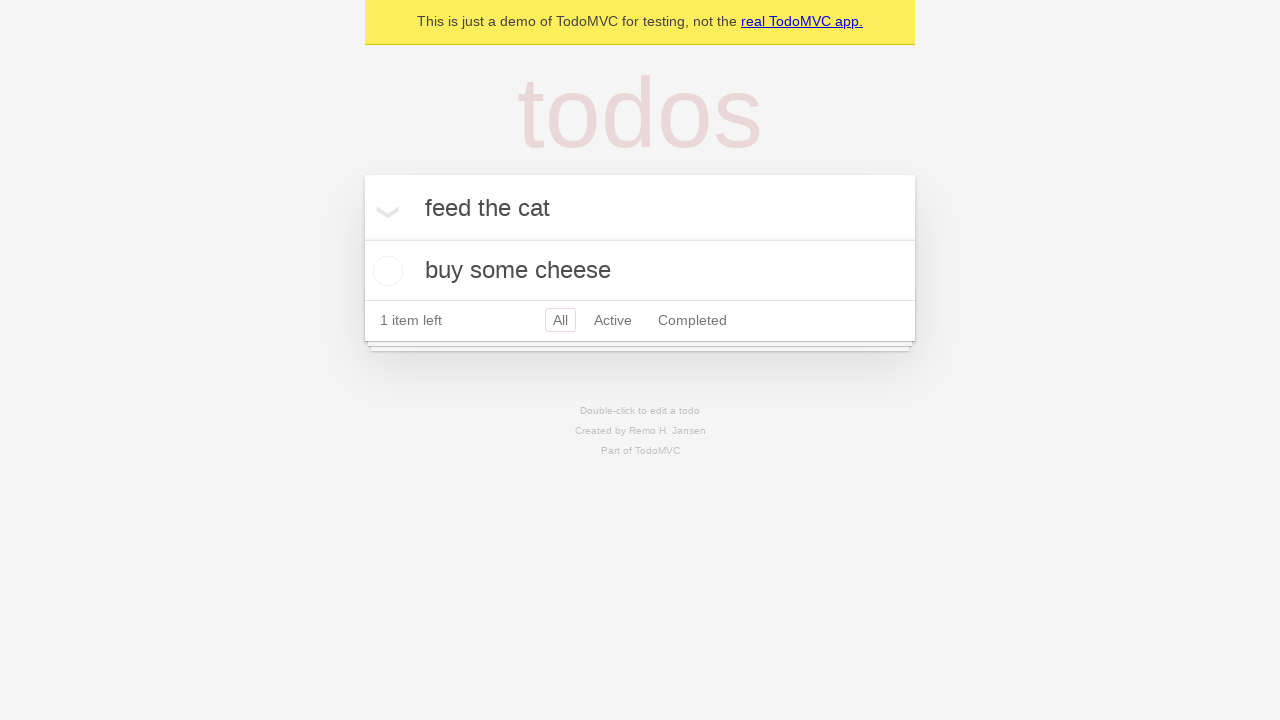

Pressed Enter to add second todo on internal:attr=[placeholder="What needs to be done?"i]
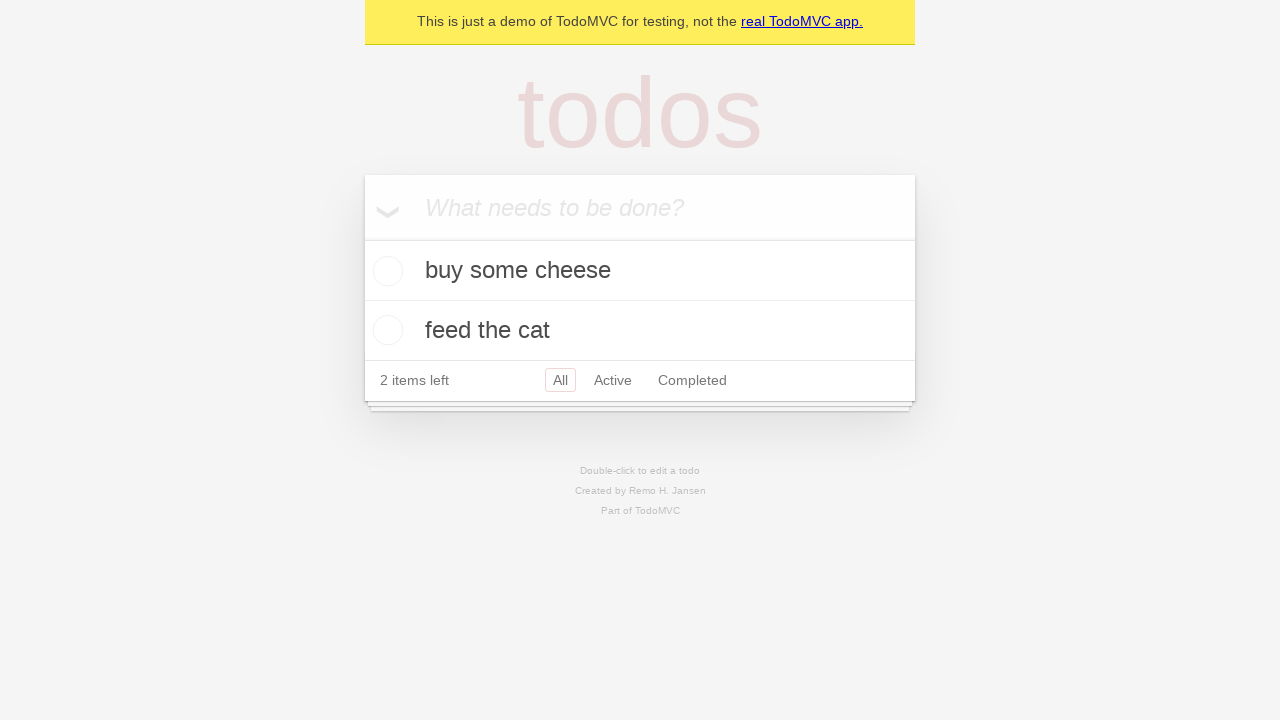

Filled input with third todo 'book a doctors appointment' on internal:attr=[placeholder="What needs to be done?"i]
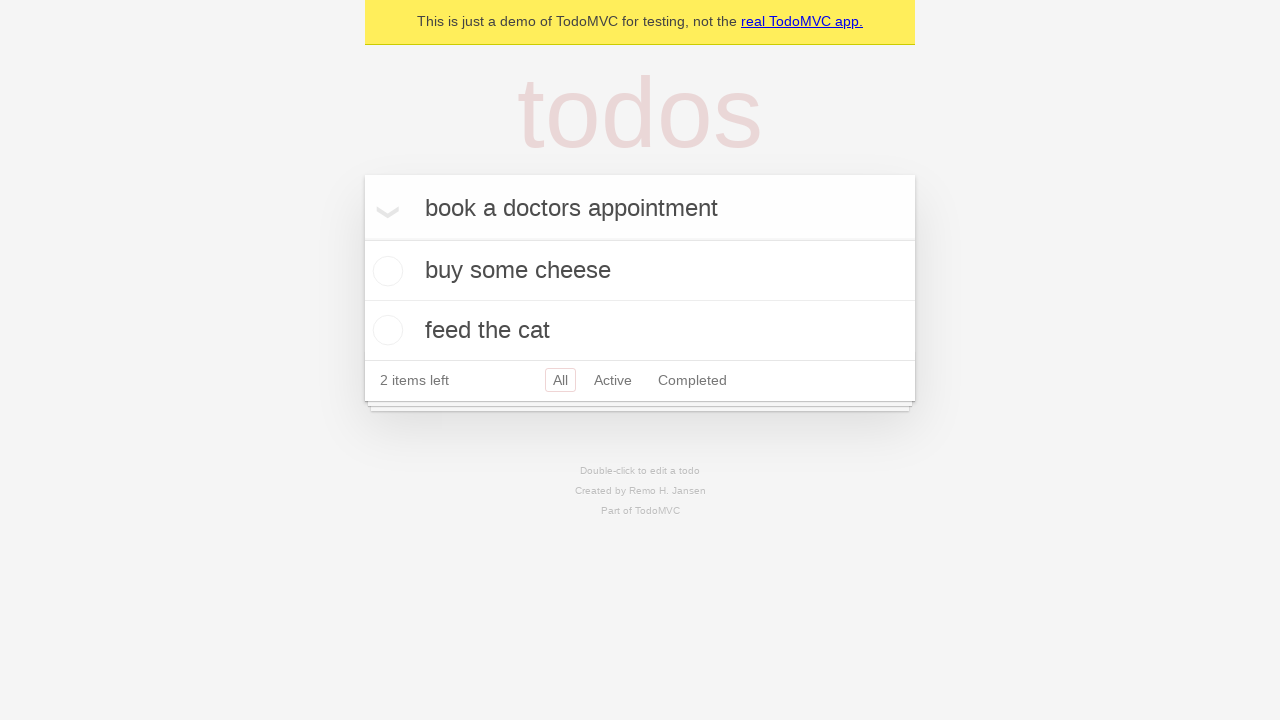

Pressed Enter to add third todo on internal:attr=[placeholder="What needs to be done?"i]
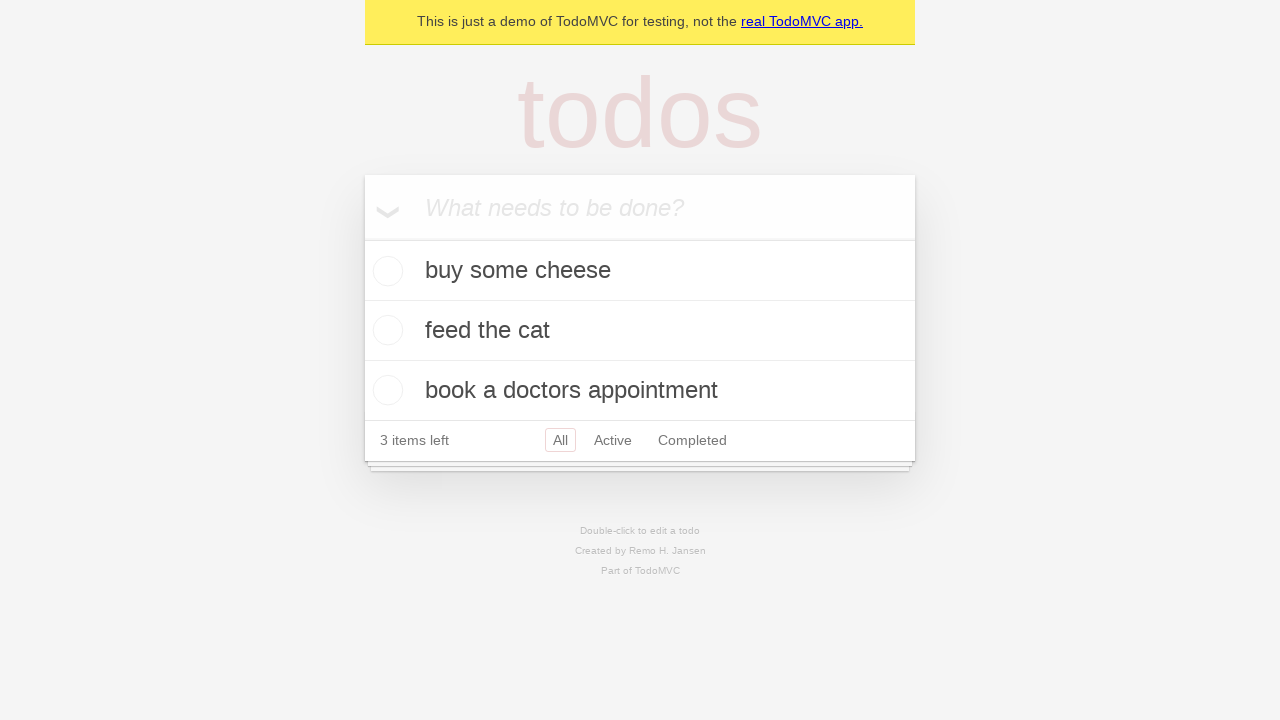

Double-clicked second todo item to enter edit mode at (640, 331) on internal:testid=[data-testid="todo-item"s] >> nth=1
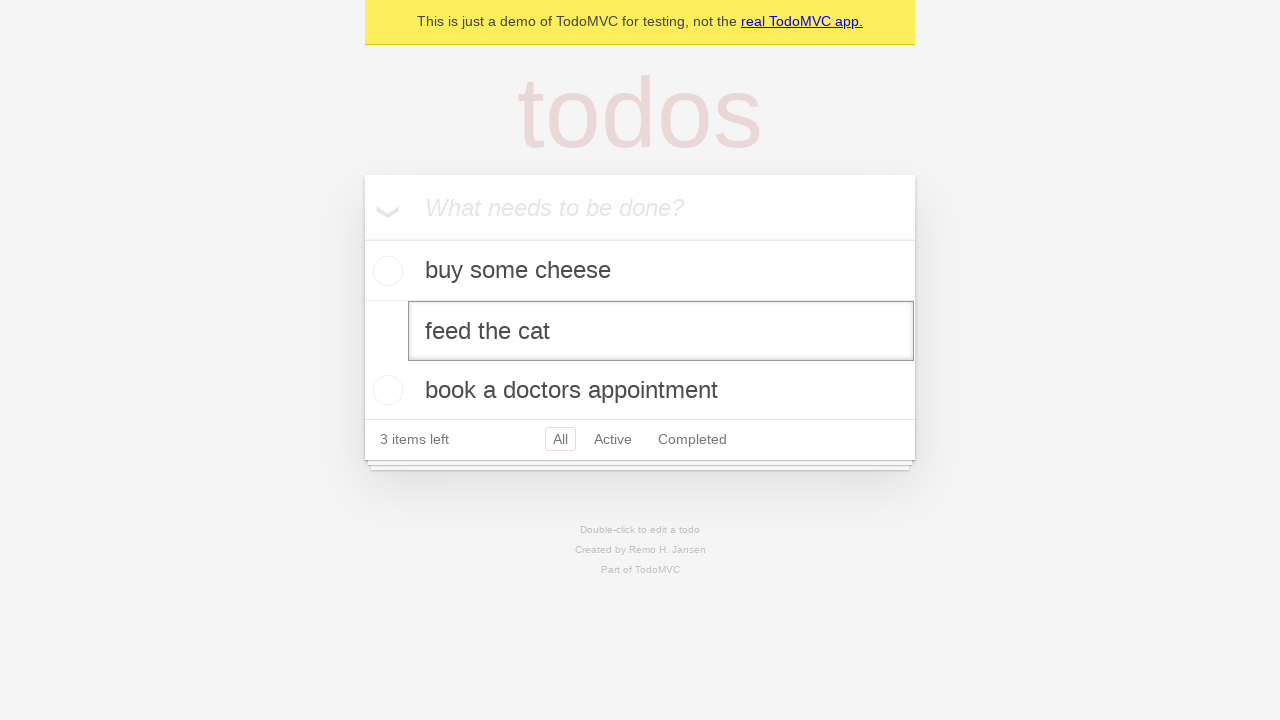

Filled edit textbox with updated text 'buy some sausages' on internal:testid=[data-testid="todo-item"s] >> nth=1 >> internal:role=textbox[nam
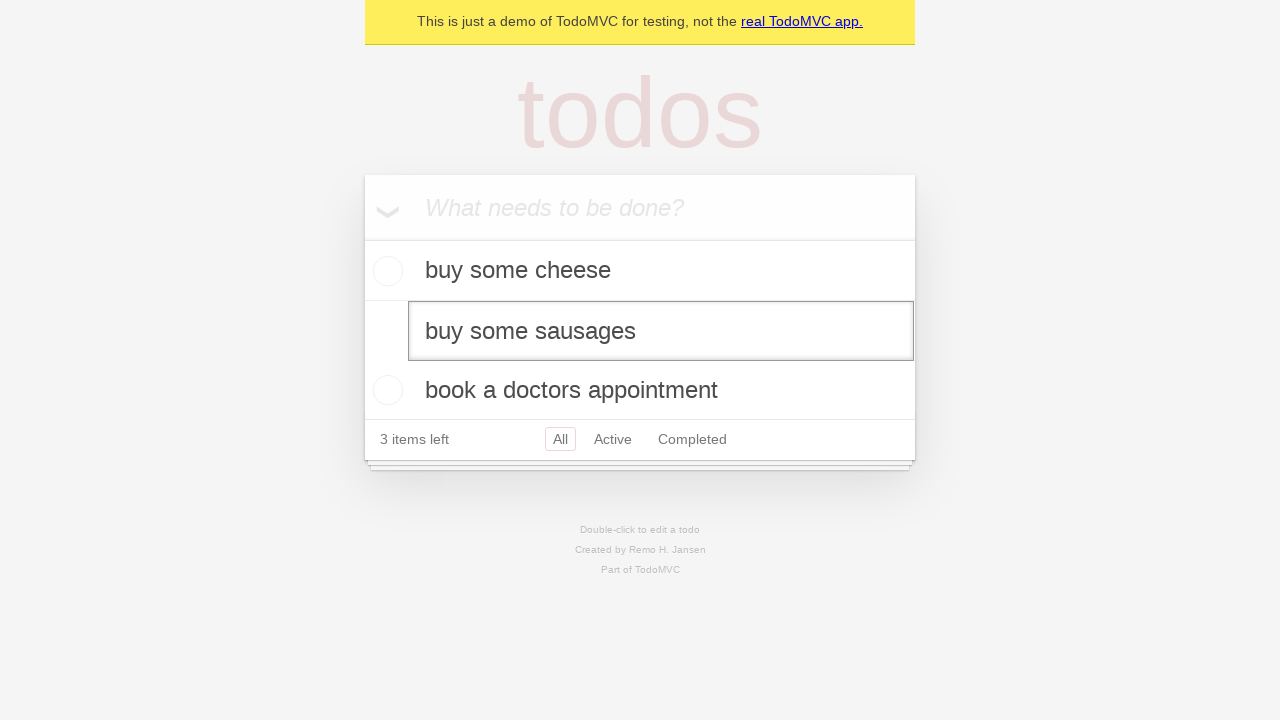

Dispatched blur event to save edit on the todo item
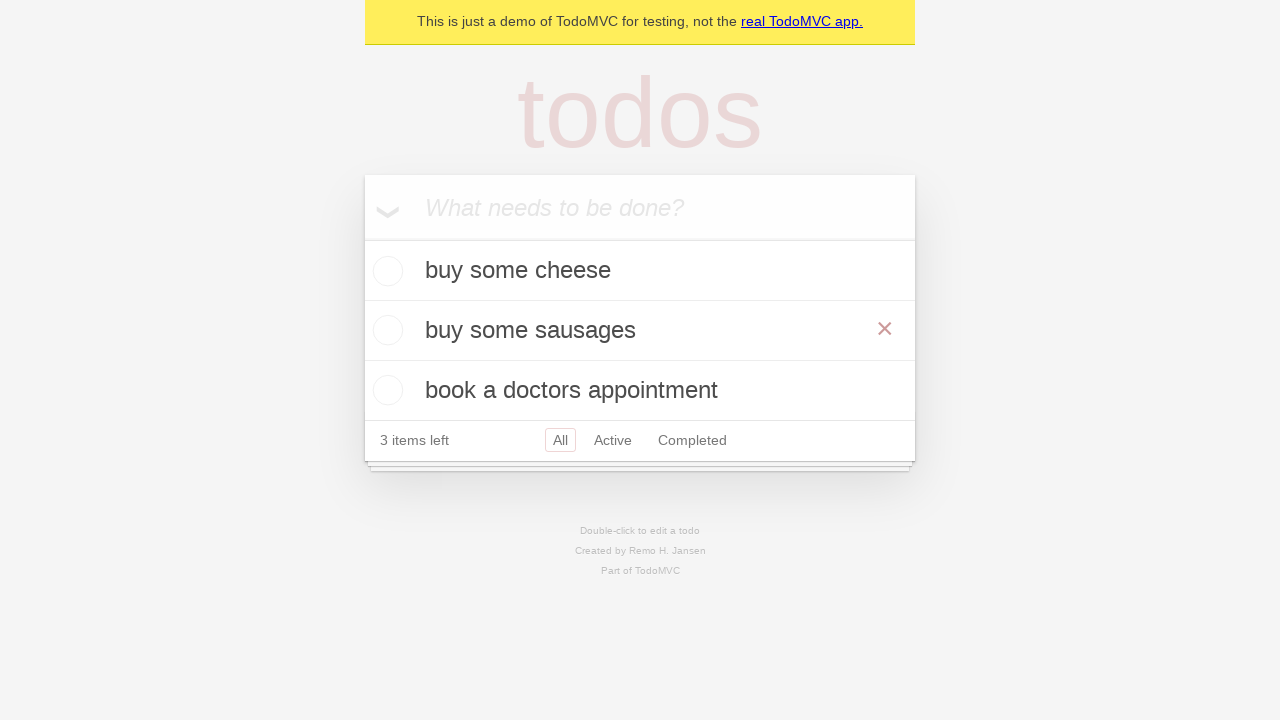

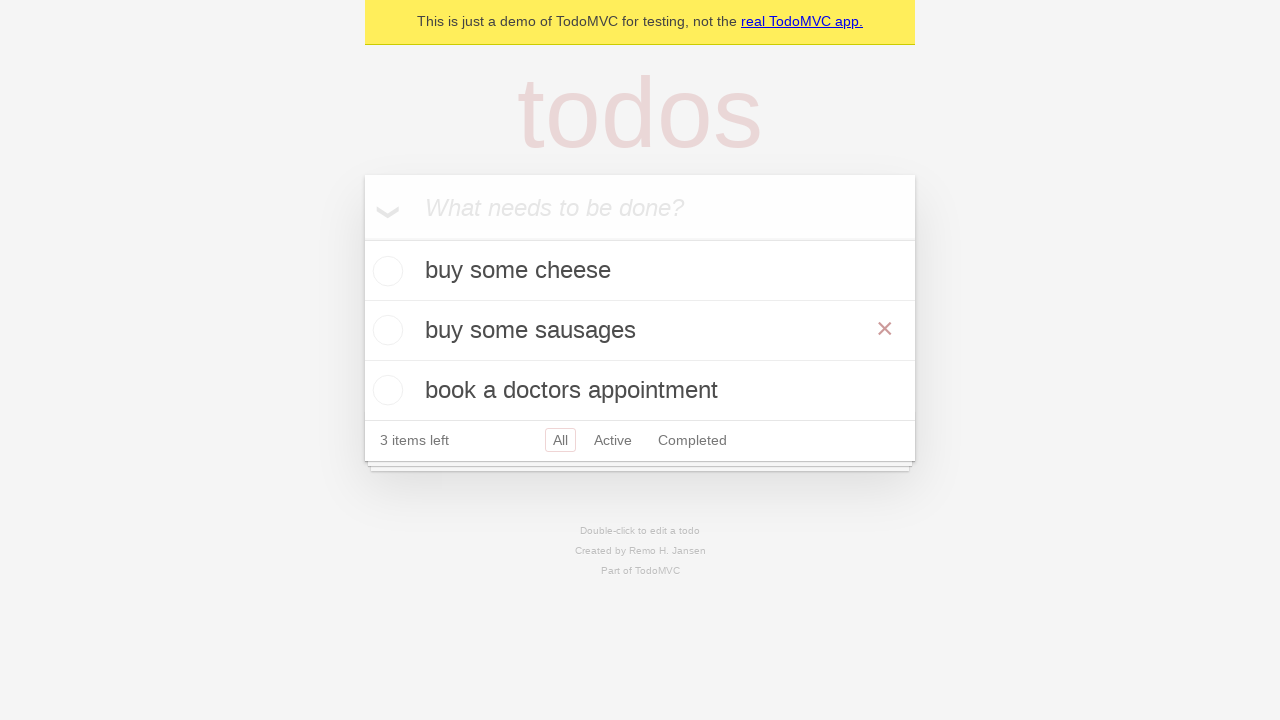